Navigates to the Omayo blog website and retrieves the window handle of the current window

Starting URL: http://omayo.blogspot.com/

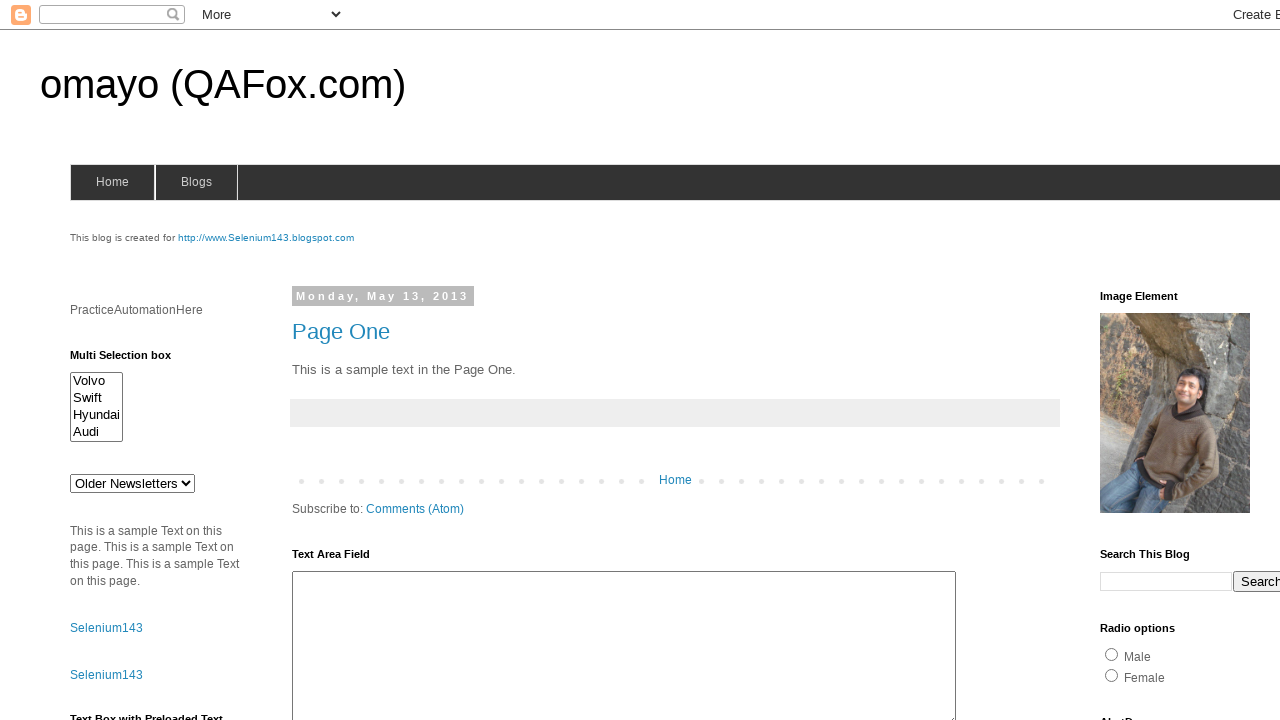

Navigated to Omayo blog website
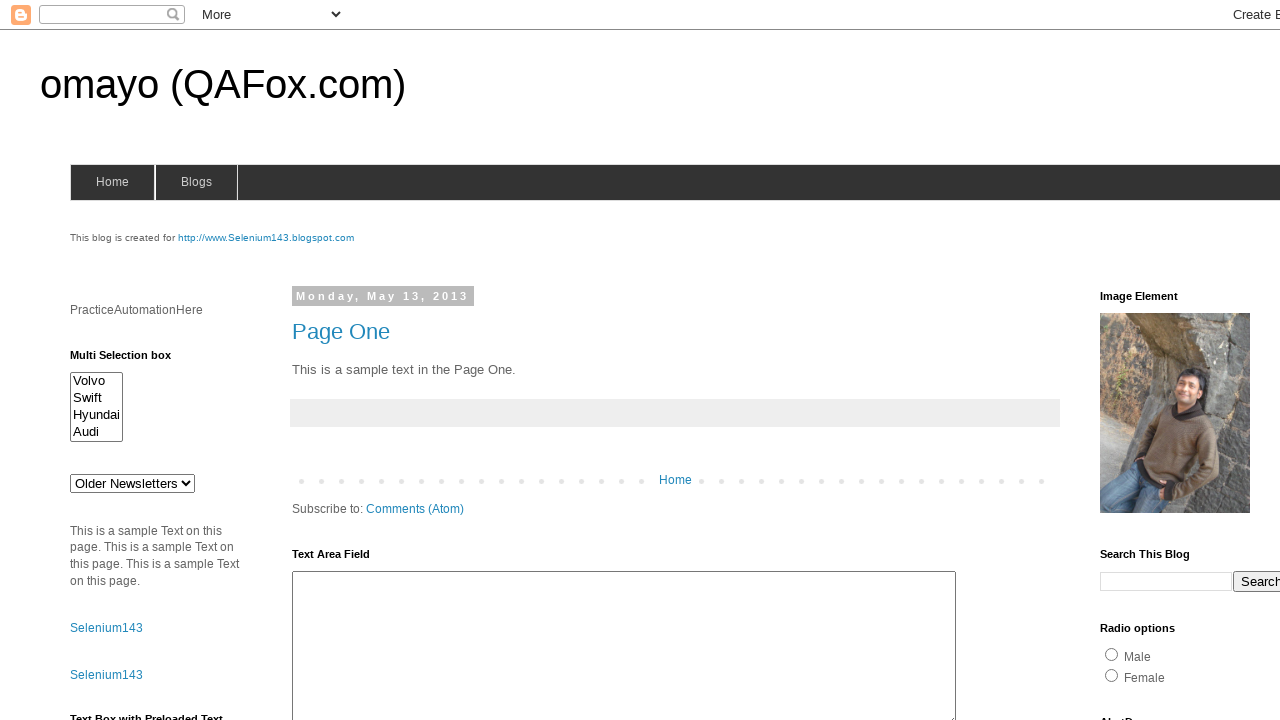

Retrieved current page URL: http://omayo.blogspot.com/
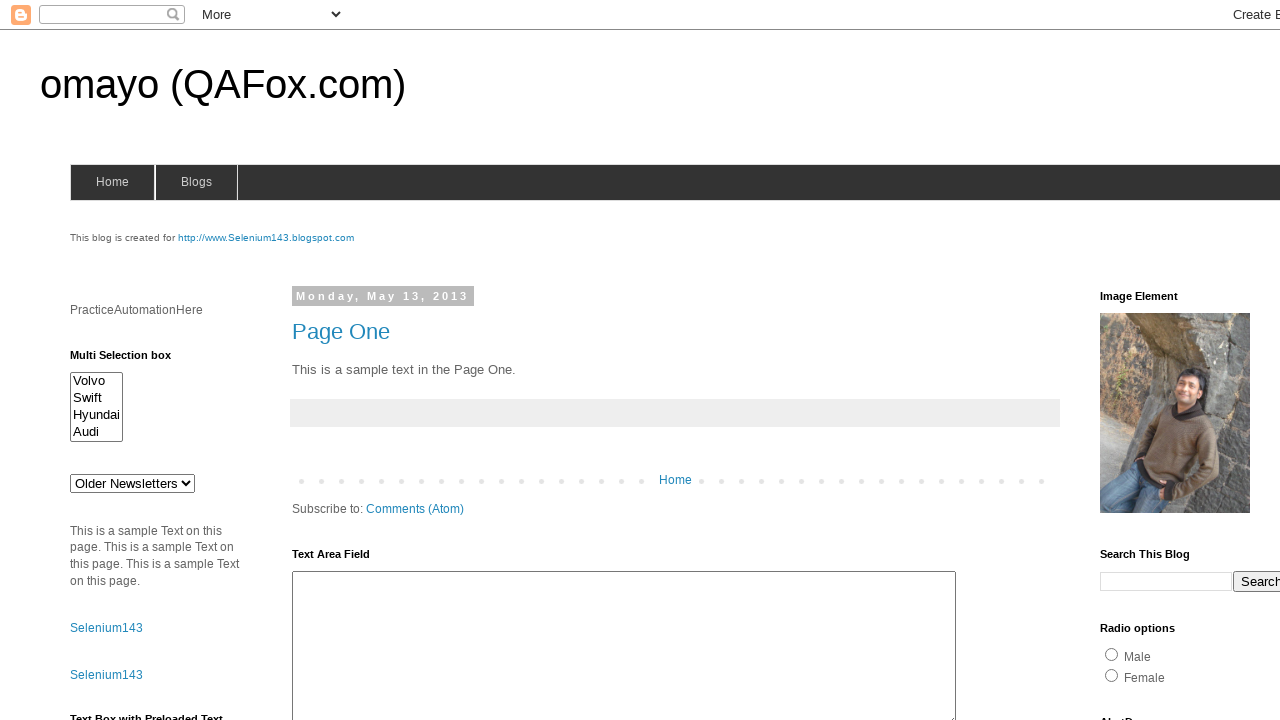

Printed current page URL to console
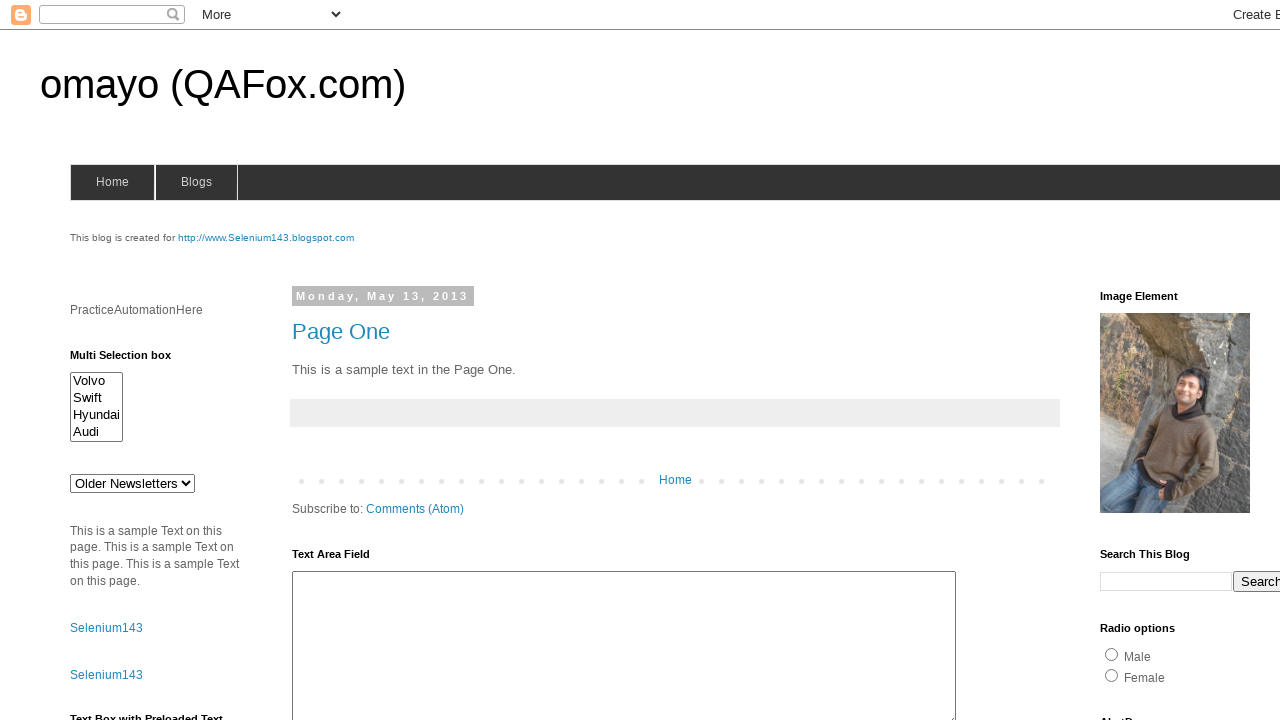

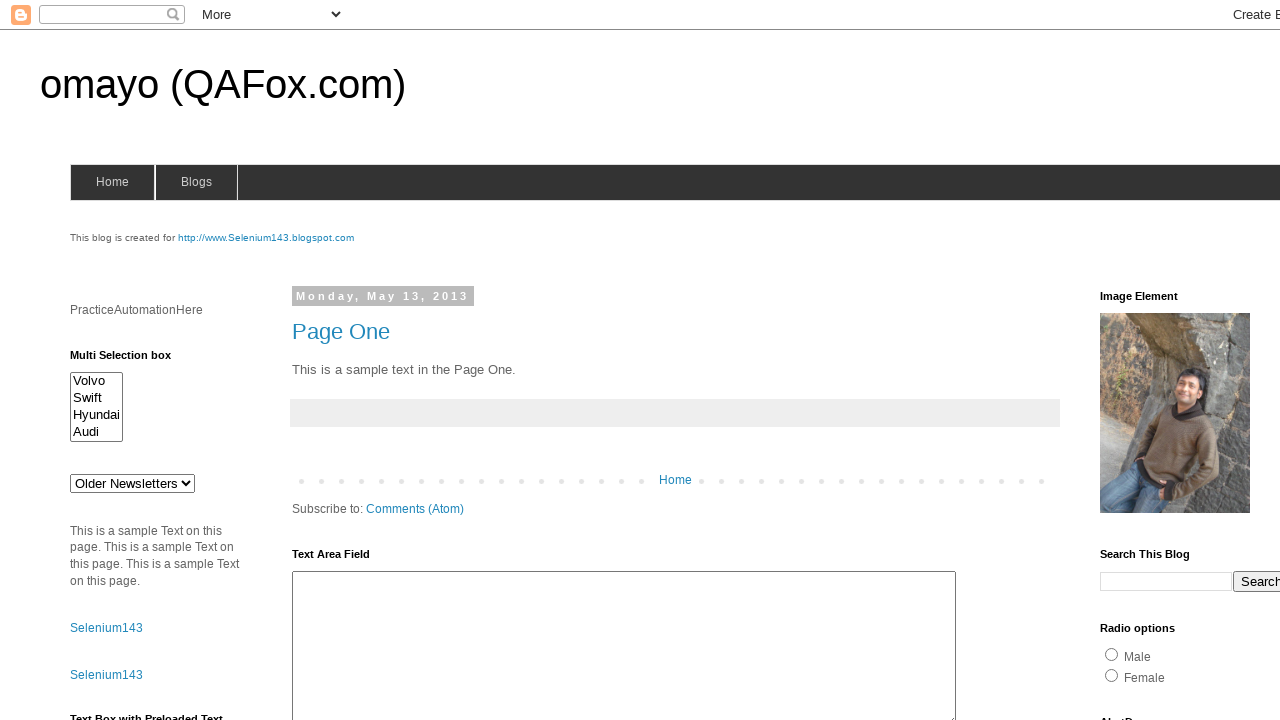